Tests dynamic dropdown functionality by clicking on the origin station dropdown and interacting with its options

Starting URL: https://rahulshettyacademy.com/dropdownsPractise/#

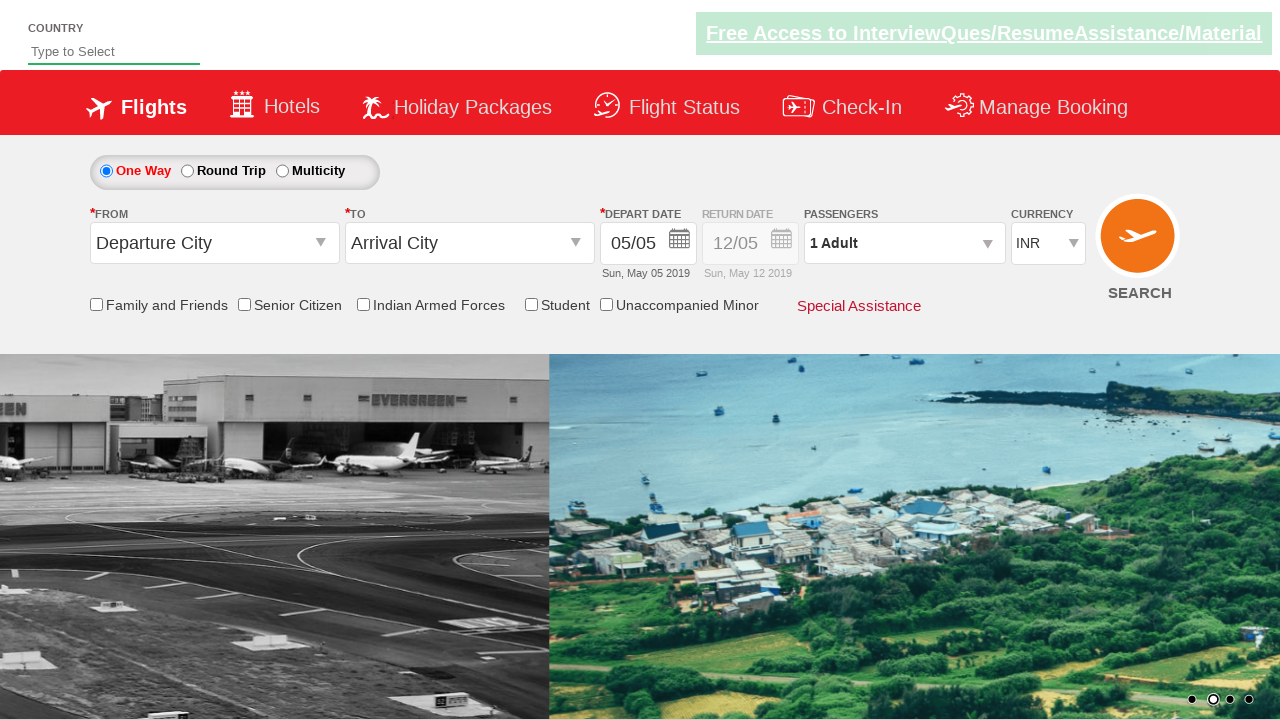

Clicked on origin station dropdown to open it at (214, 243) on #ctl00_mainContent_ddl_originStation1_CTXT
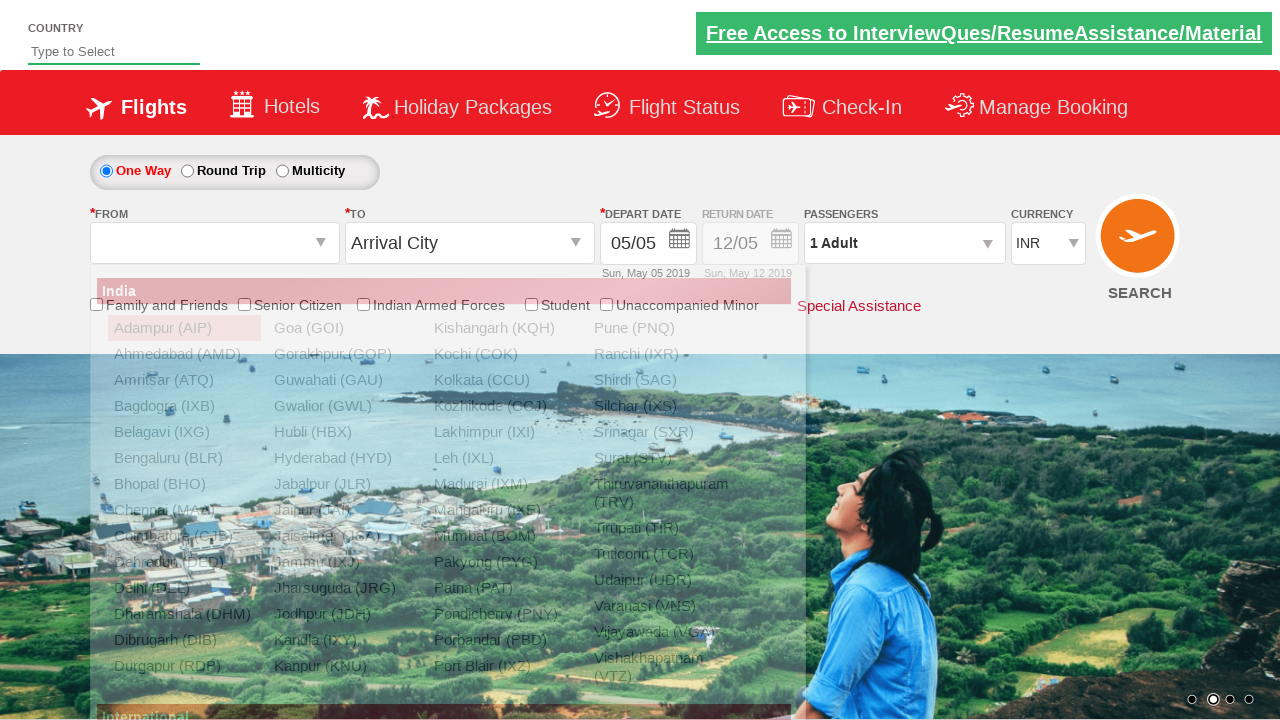

Waited 3 seconds for dropdown options to load
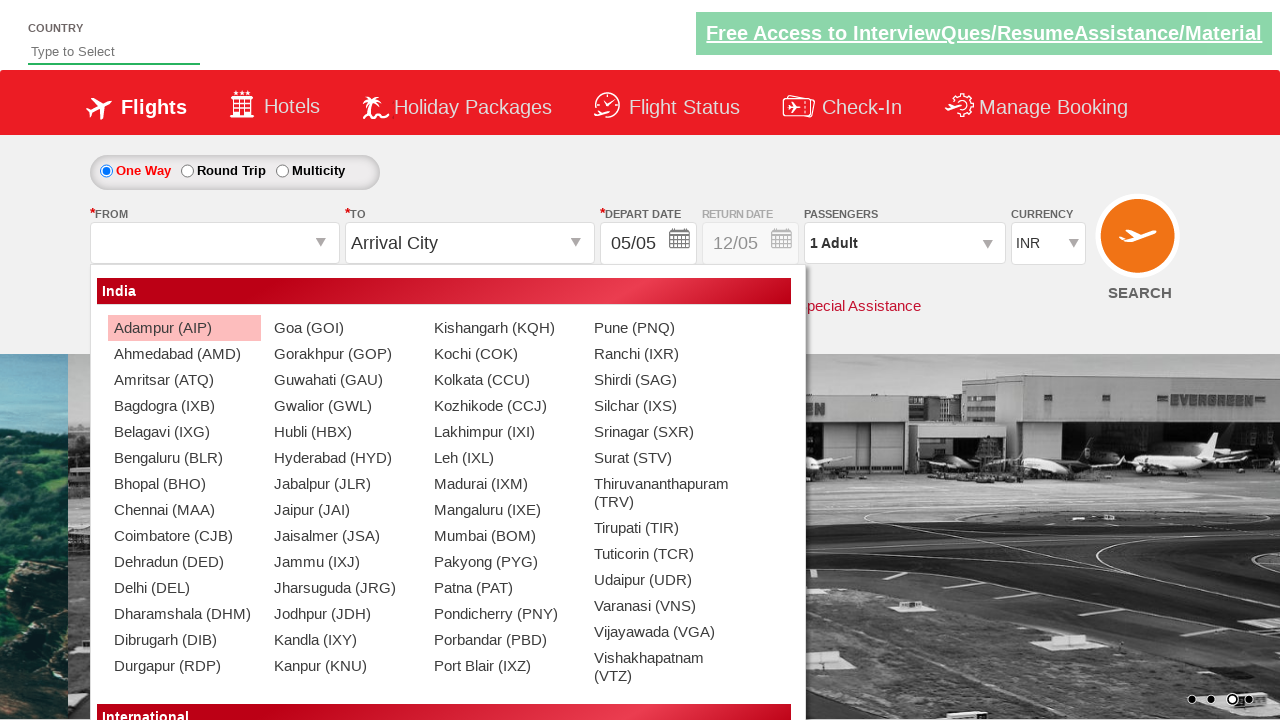

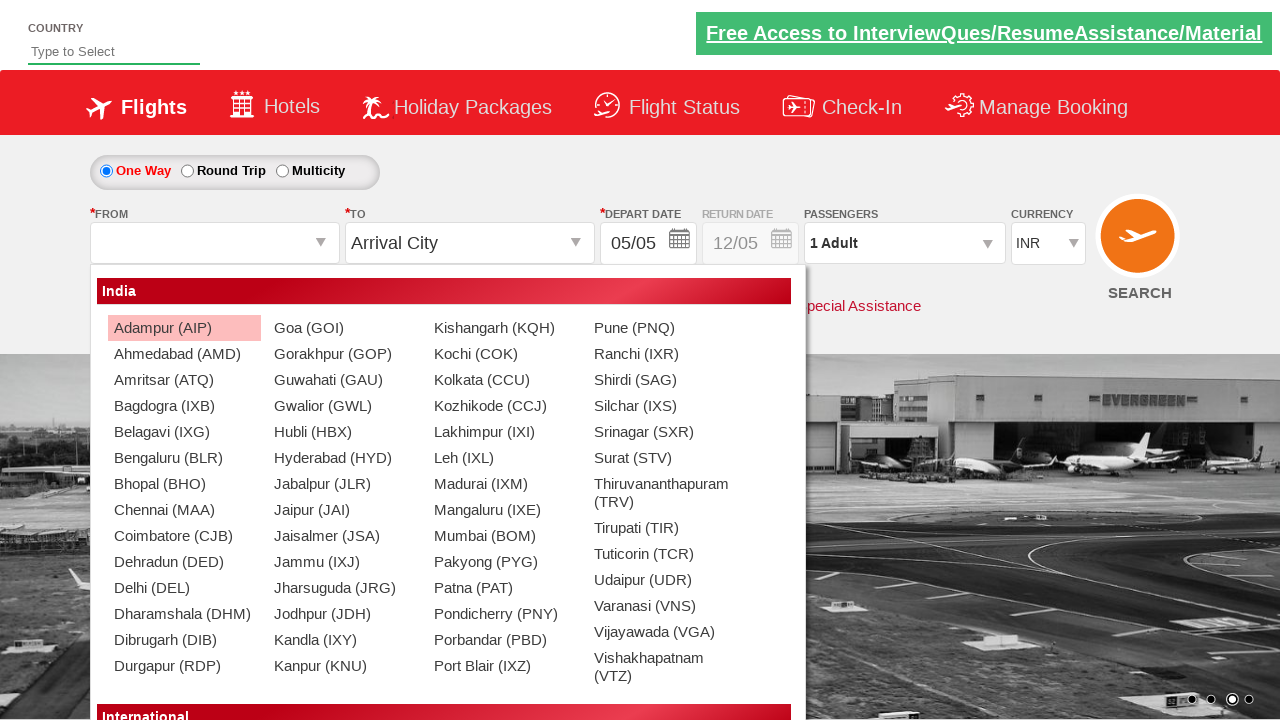